Tests status code pages by navigating to the Status Codes page and clicking on different status code links to verify the correct status message is displayed

Starting URL: https://the-internet.herokuapp.com/

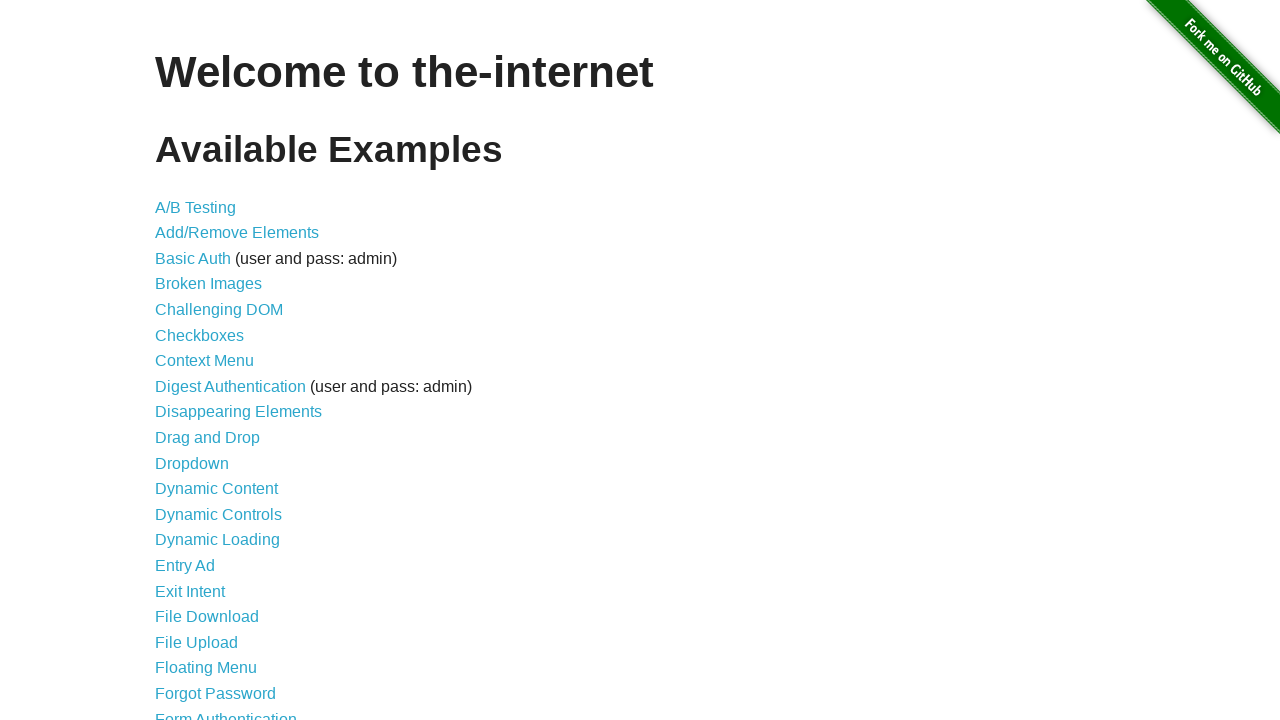

Clicked on Status Codes link at (203, 600) on xpath=//a[@href='/status_codes']
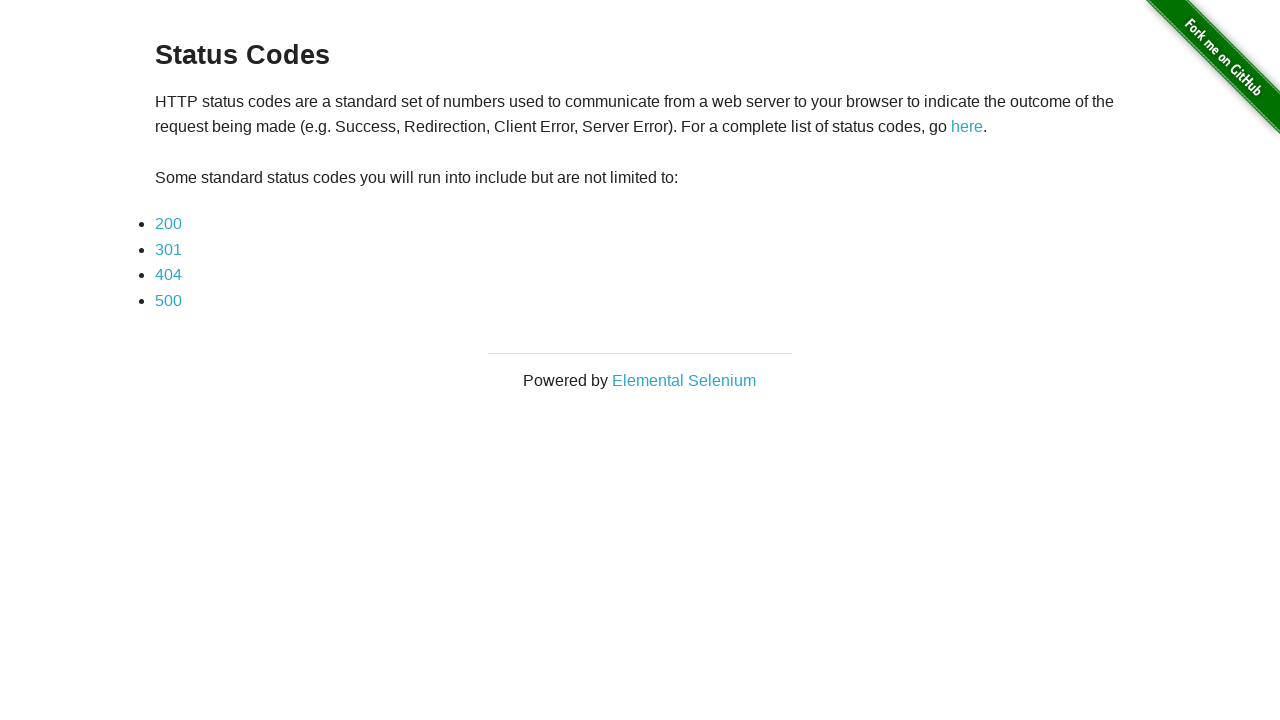

Navigated to Status Codes page
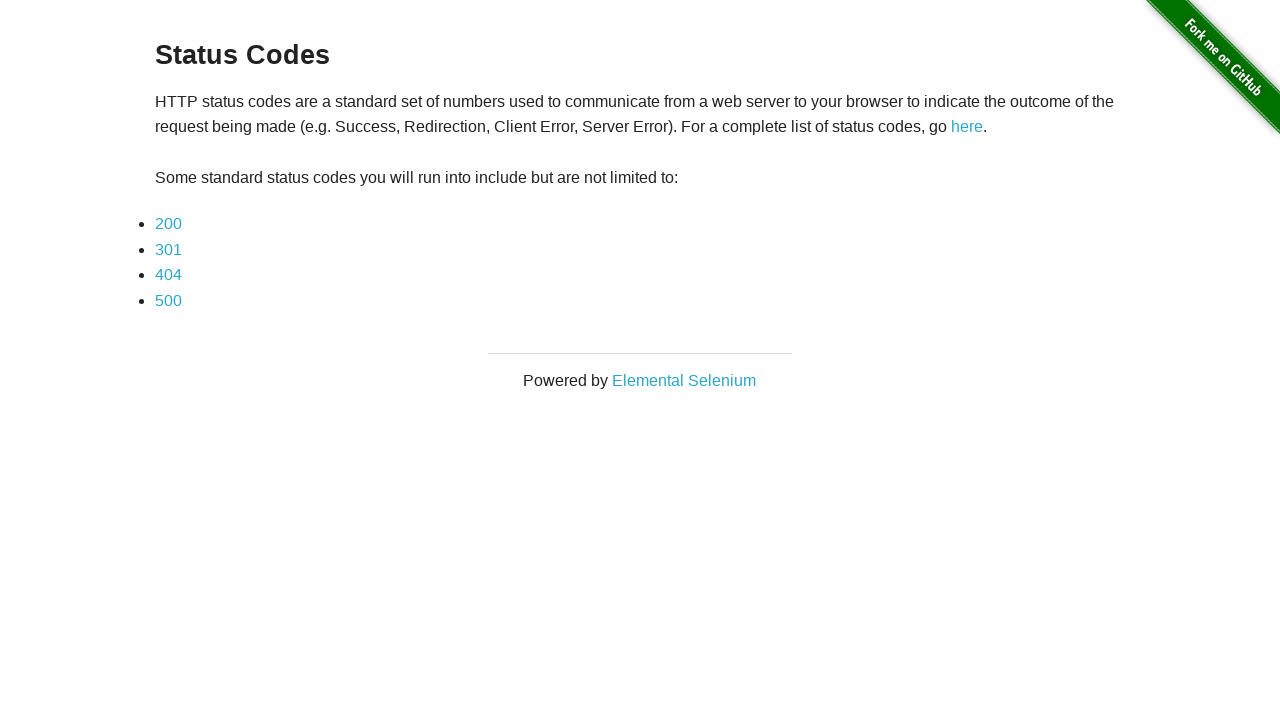

Clicked on status code 200 link at (168, 224) on xpath=//a[@href='status_codes/200']
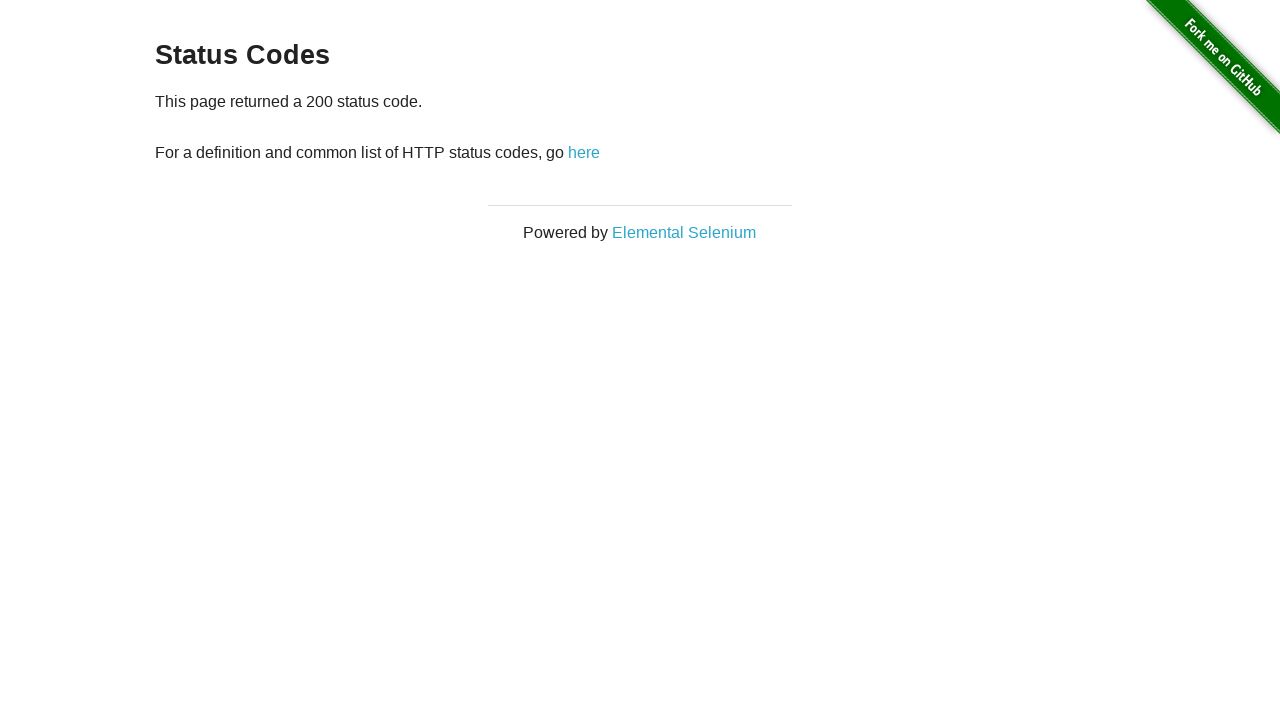

Located content div element
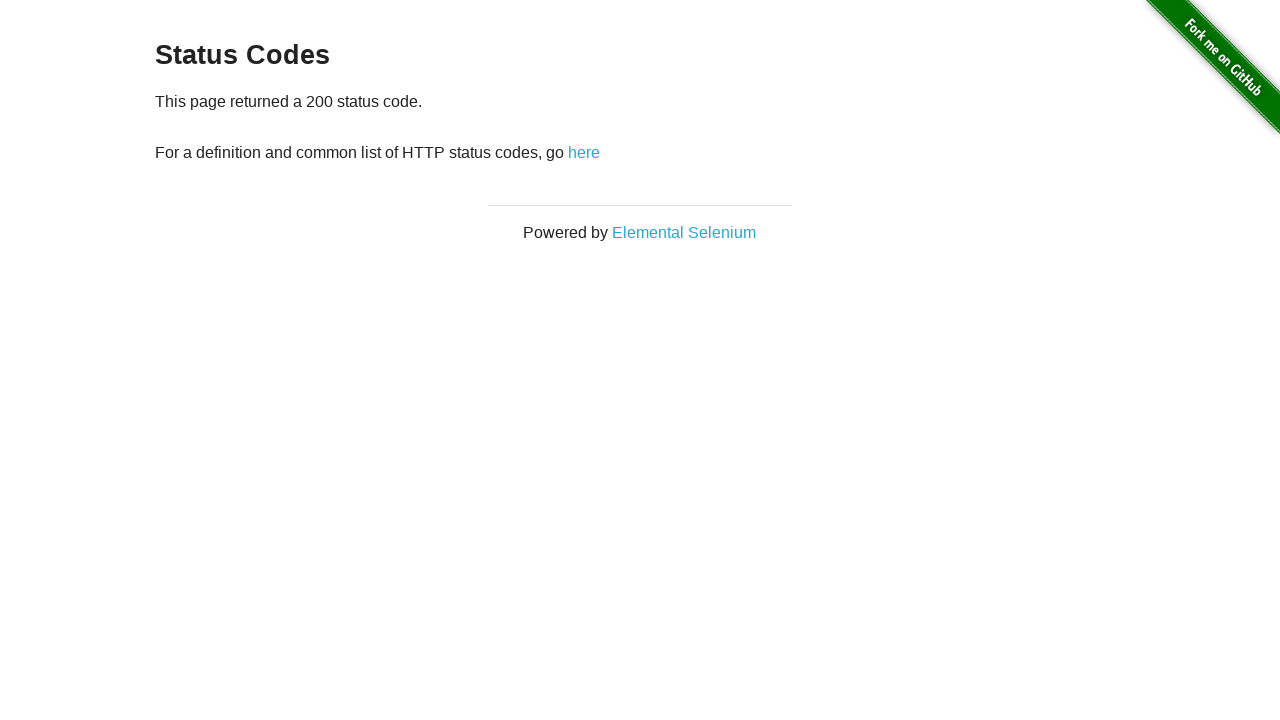

Verified status code 200 message is displayed
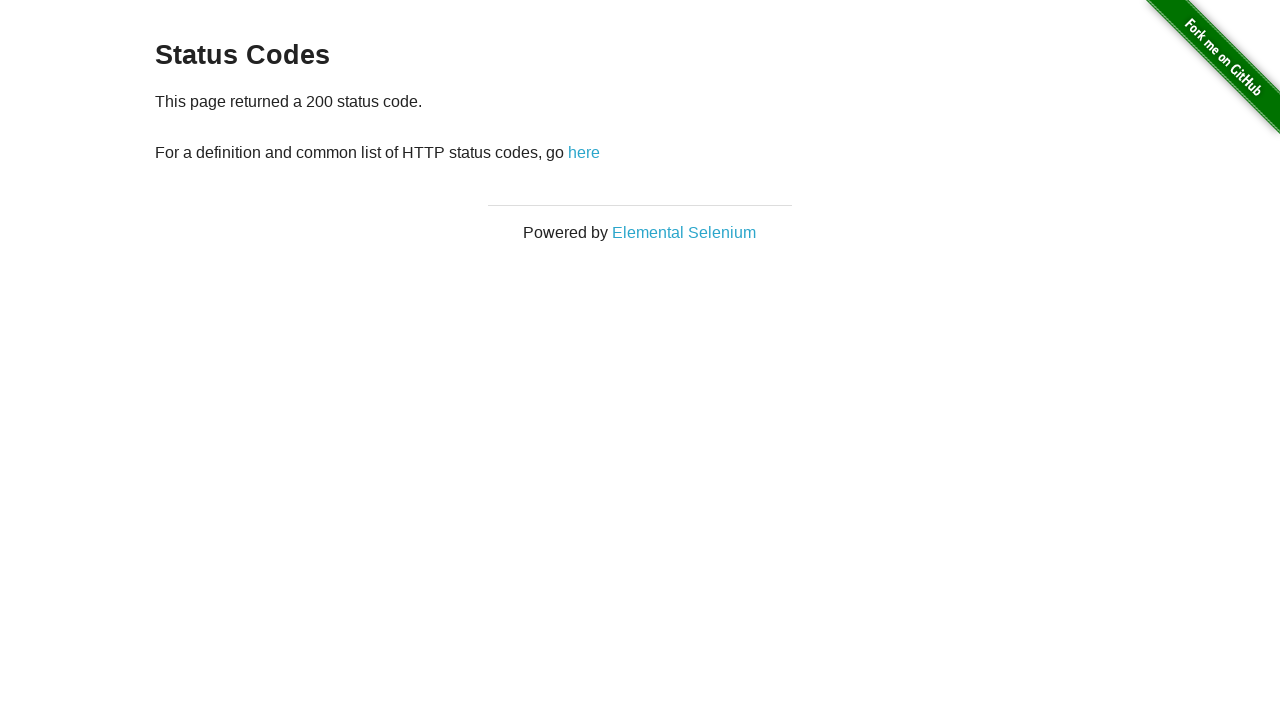

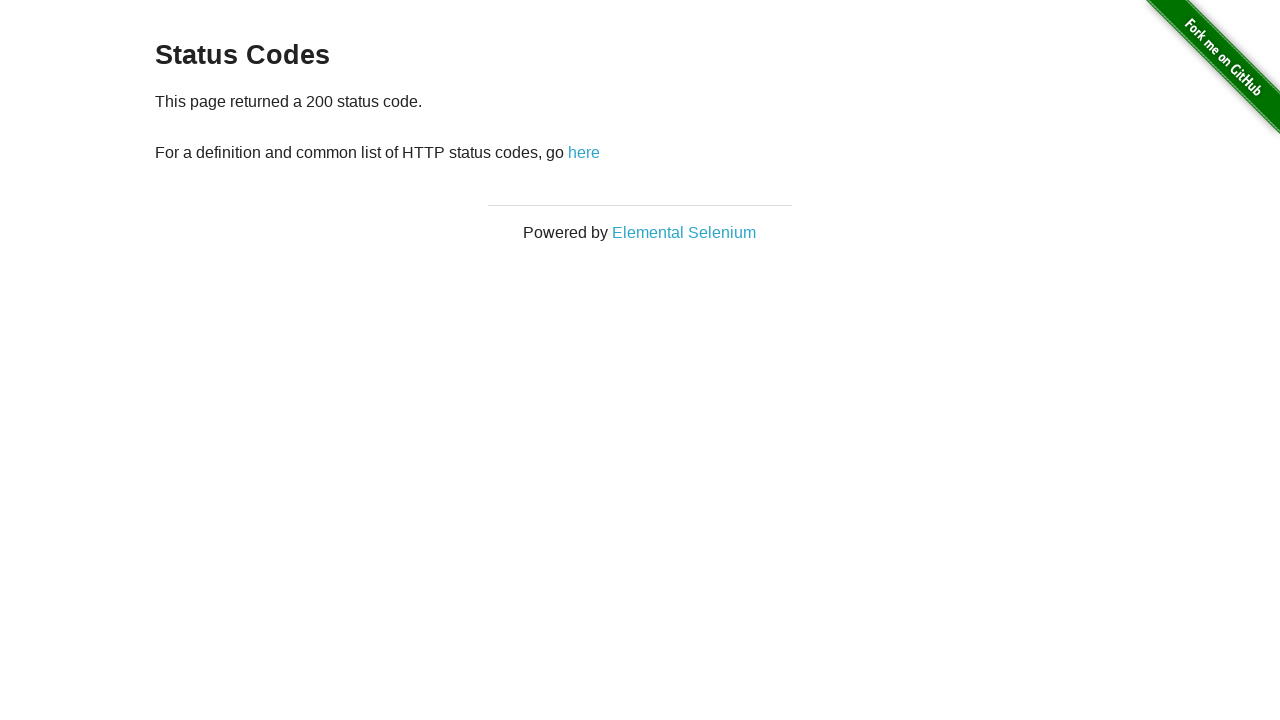